Tests handling of JavaScript alert dialogs by accepting all alerts triggered by clicking alert buttons on the page

Starting URL: https://www.techglobal-training.com/frontend/alerts

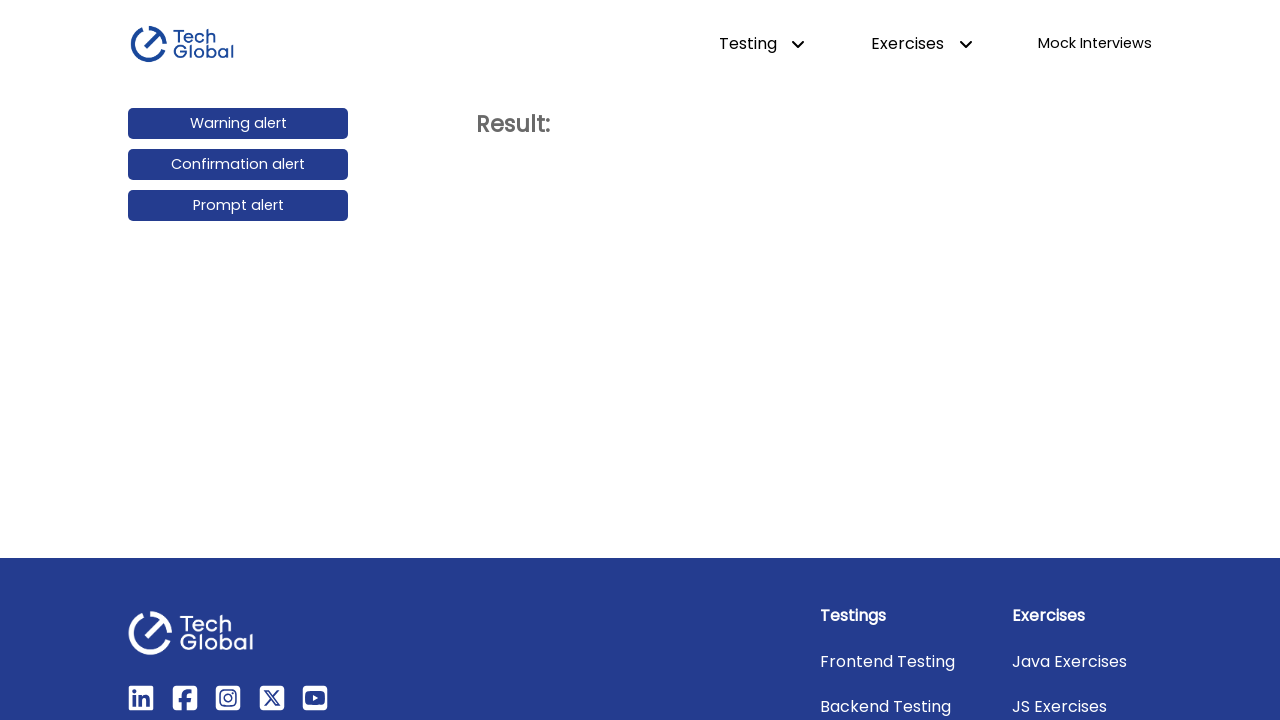

Set up dialog handler to accept all JavaScript alerts
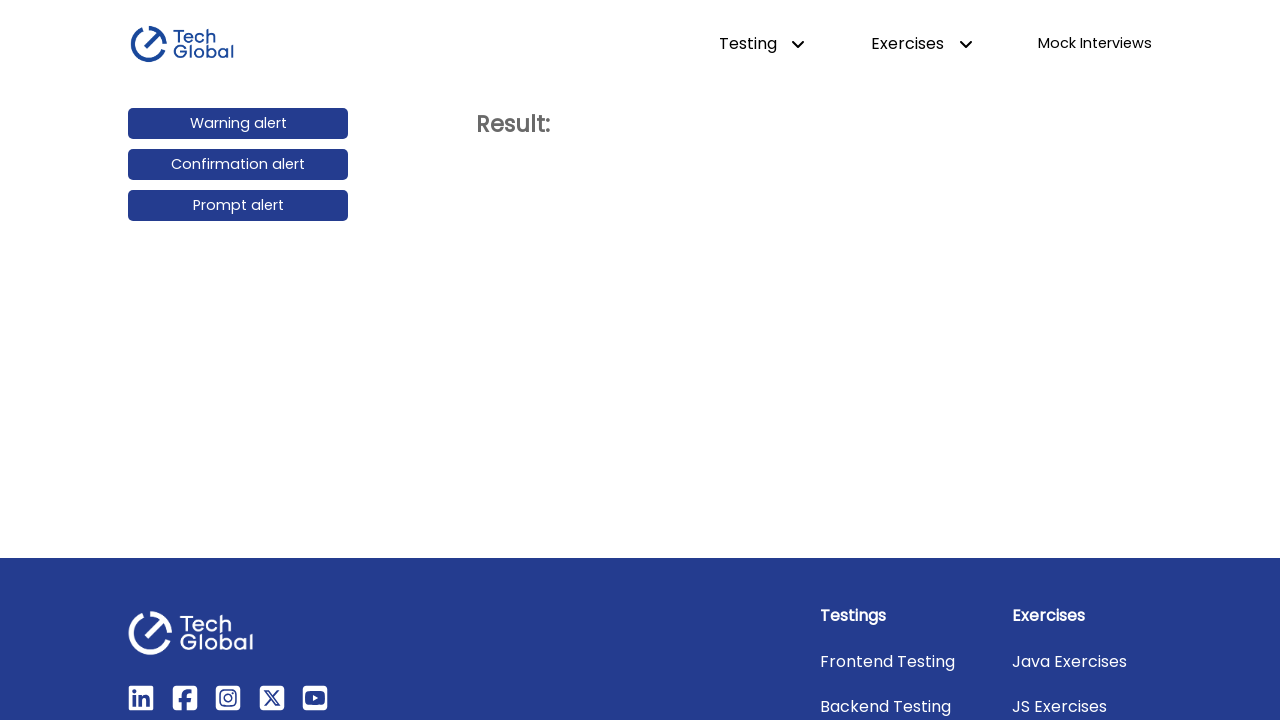

Located all alert buttons on the page
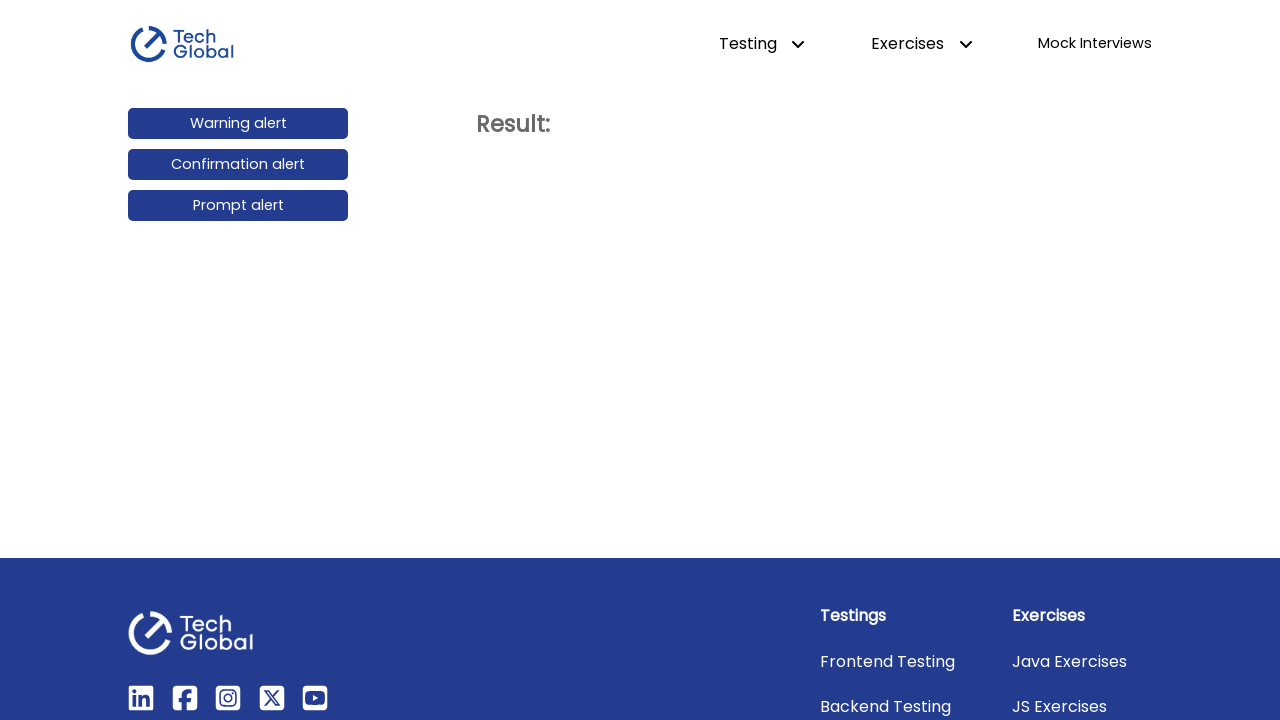

Found 3 alert buttons to test
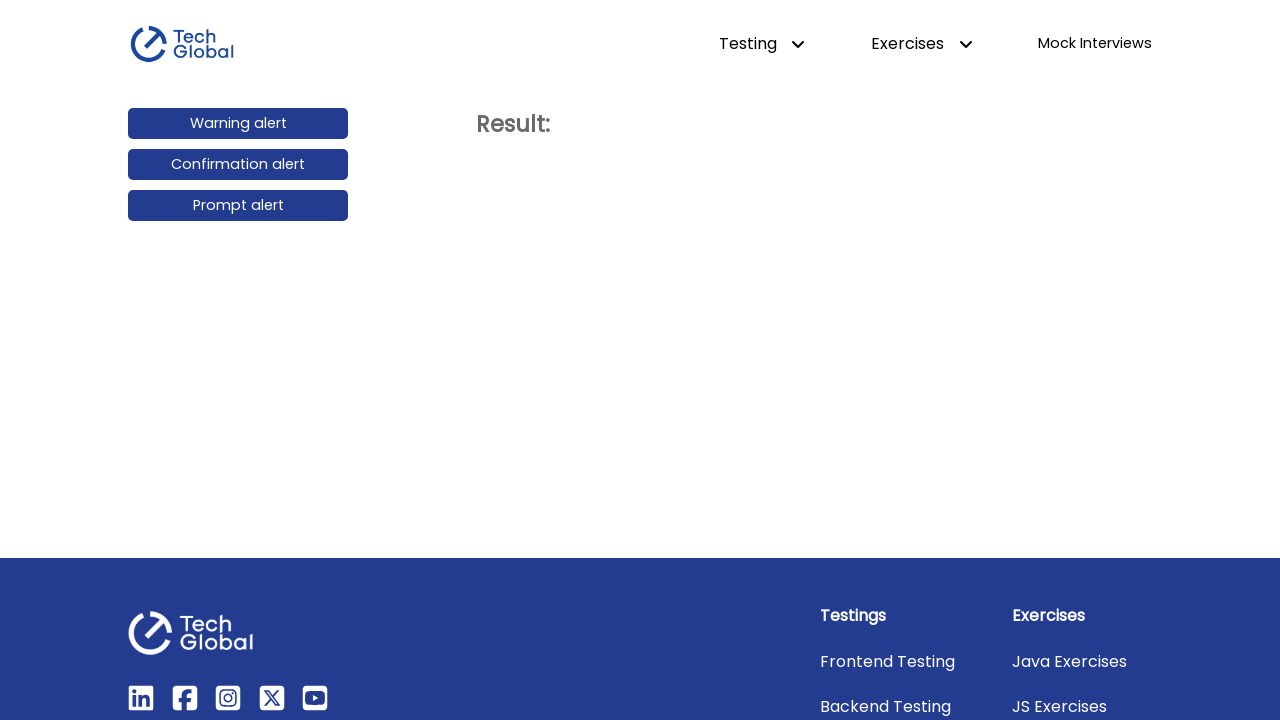

Clicked alert button 1 of 3 at (238, 124) on [id$='alert'] >> nth=0
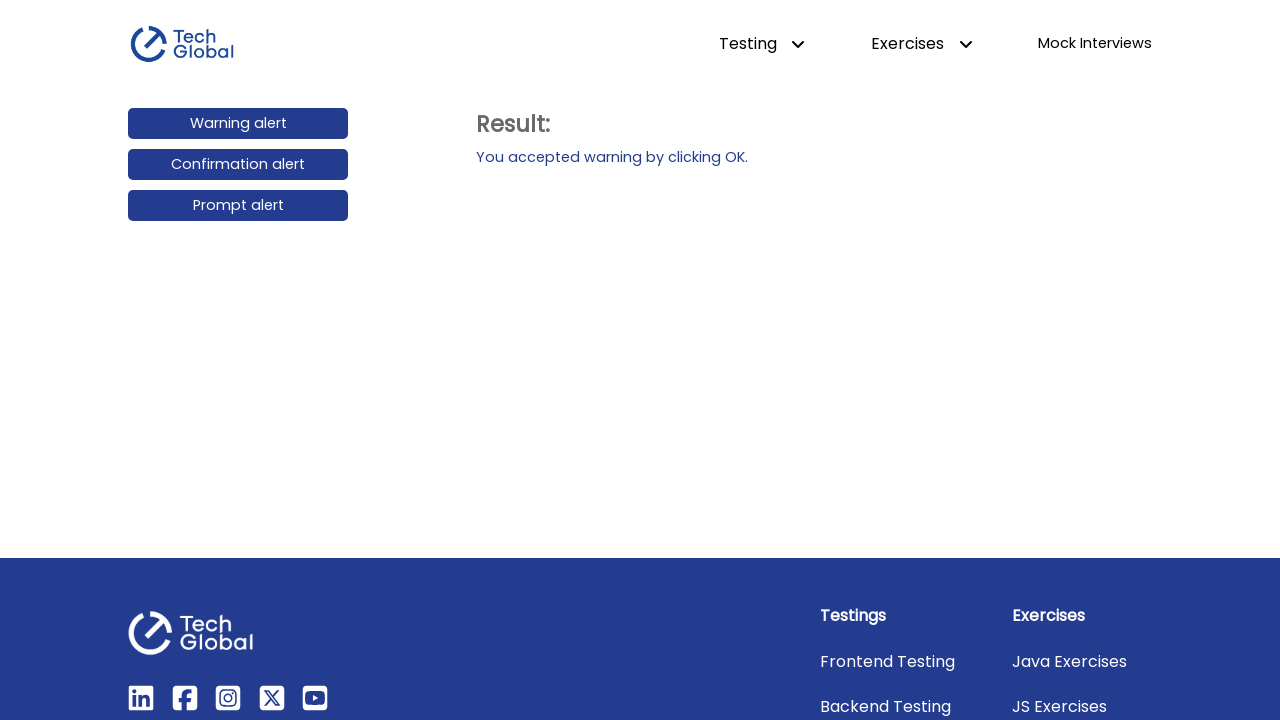

Waited 500ms for dialog to be handled after clicking alert button 1
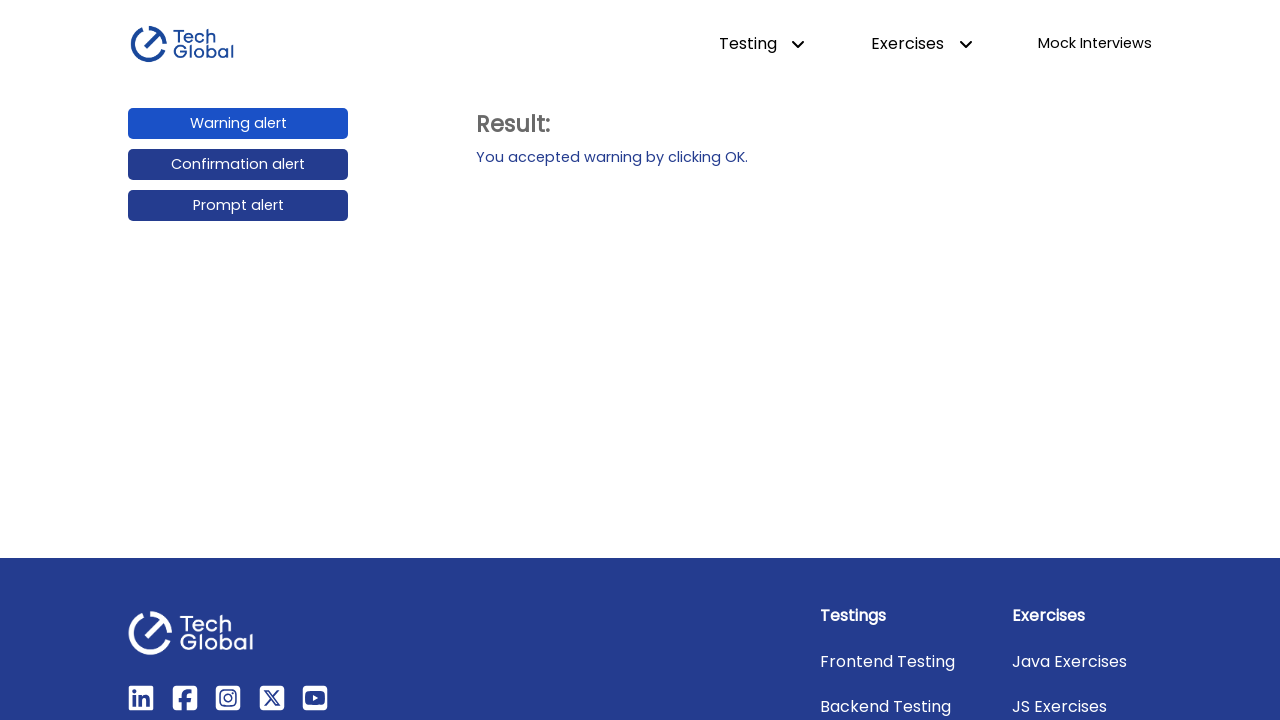

Clicked alert button 2 of 3 at (238, 165) on [id$='alert'] >> nth=1
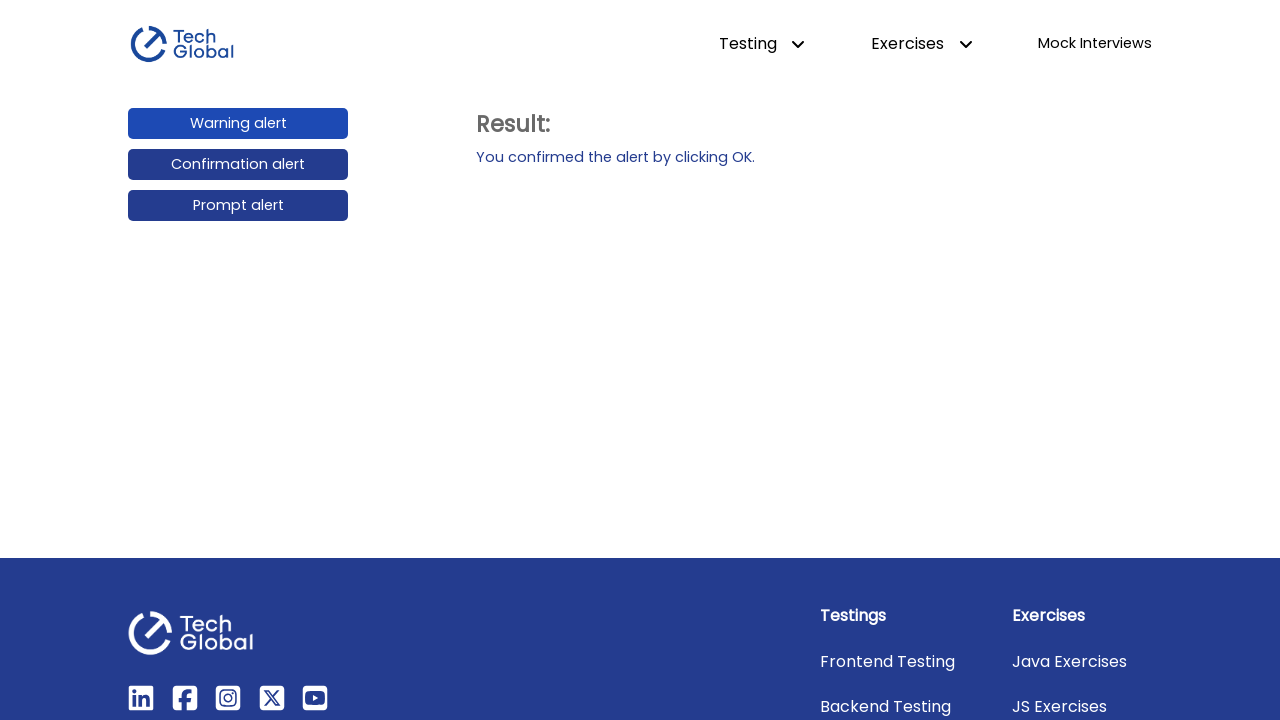

Waited 500ms for dialog to be handled after clicking alert button 2
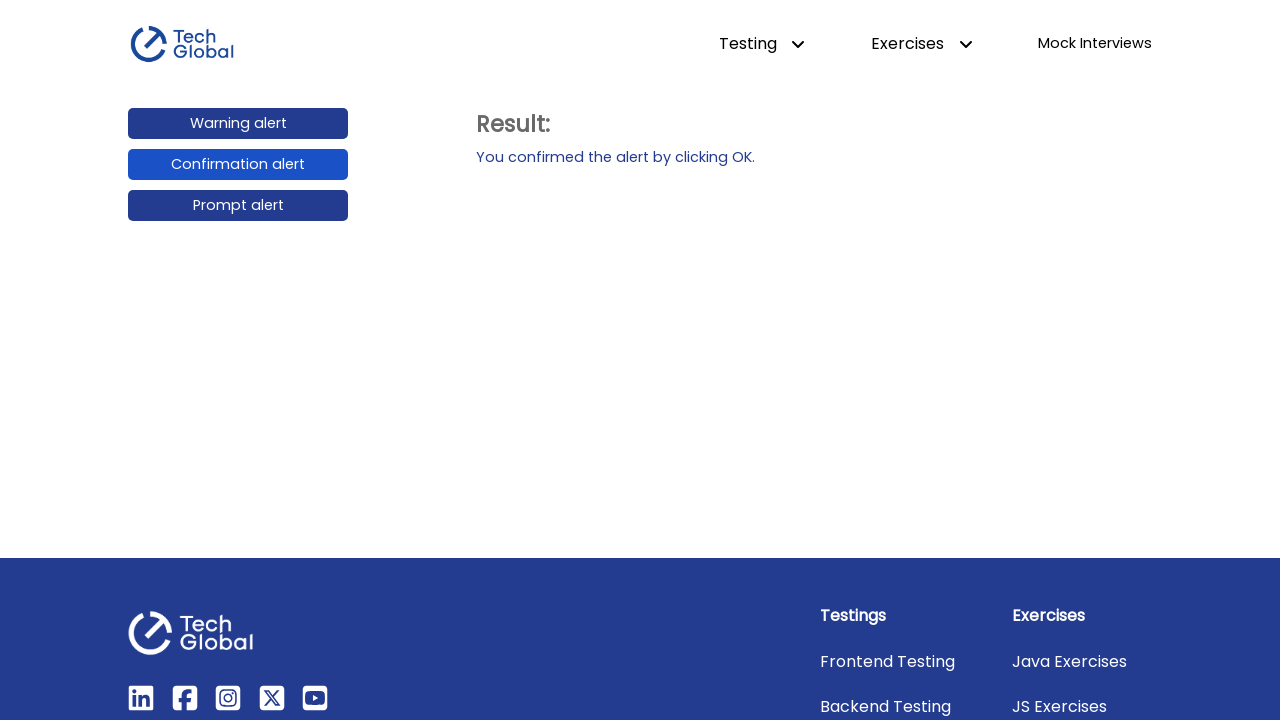

Clicked alert button 3 of 3 at (238, 206) on [id$='alert'] >> nth=2
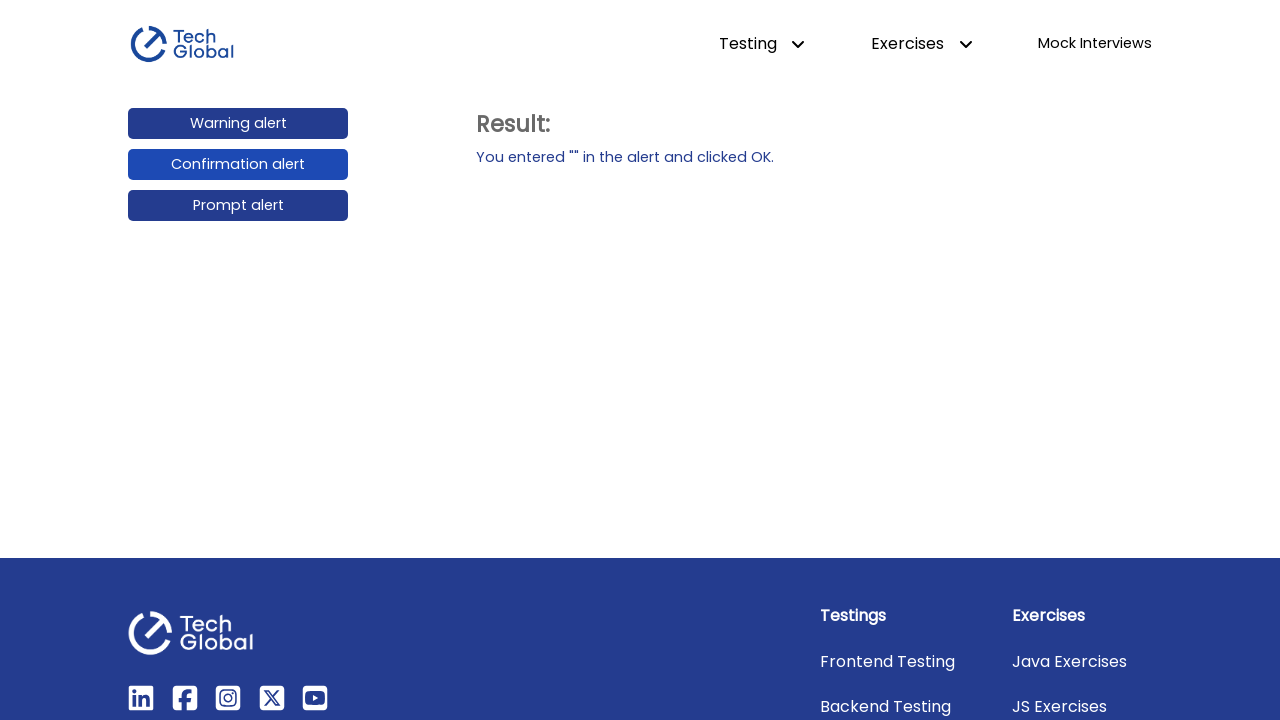

Waited 500ms for dialog to be handled after clicking alert button 3
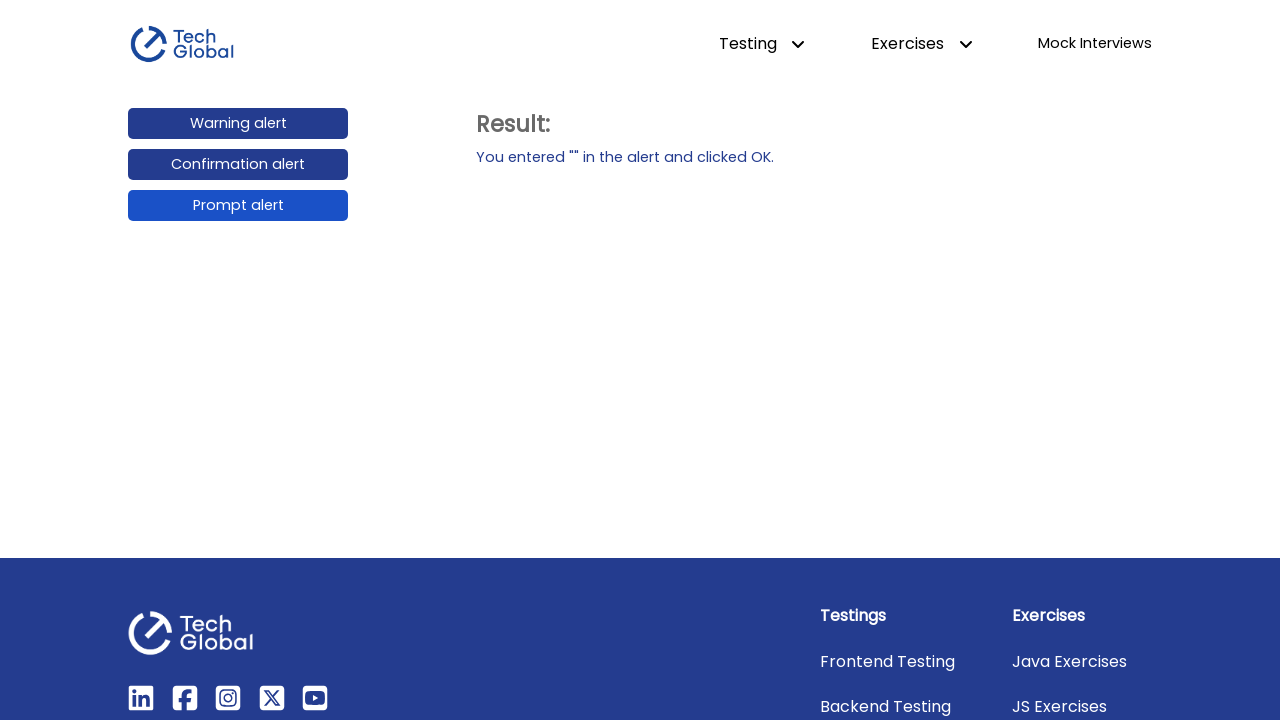

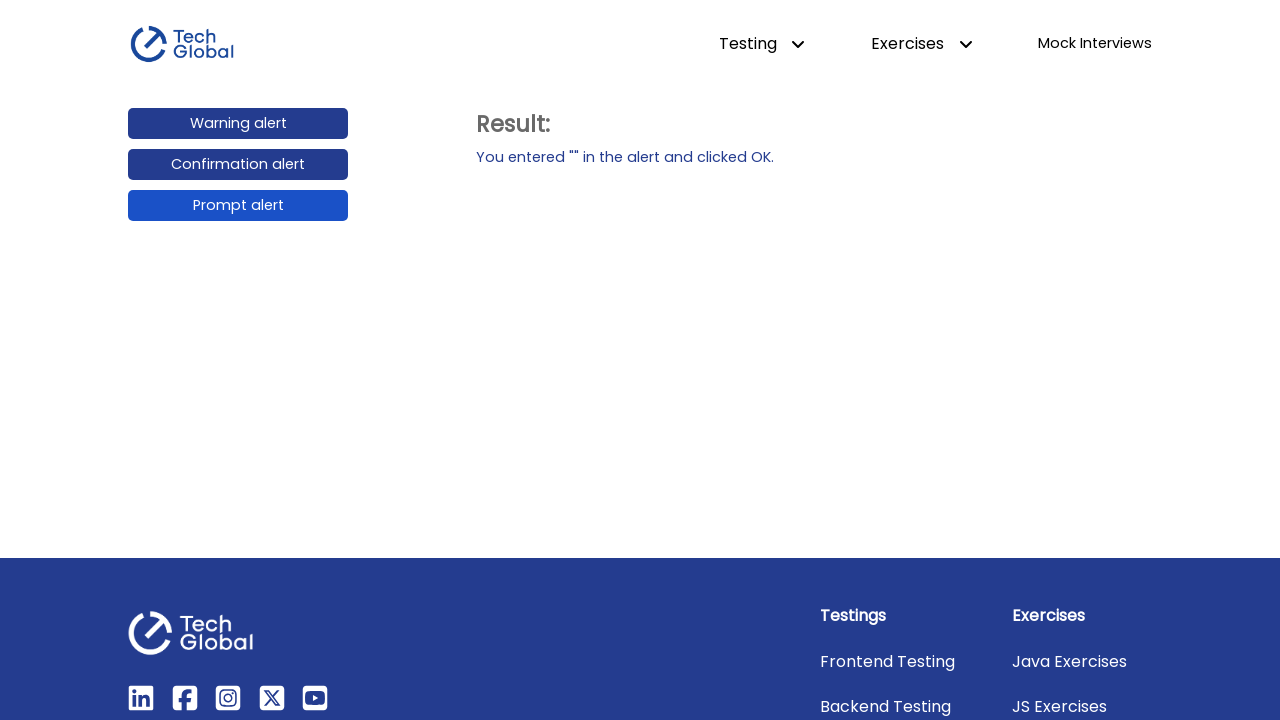